Launches browser and navigates to the OrangeHRM demo site, verifying the page loads successfully

Starting URL: https://opensource-demo.orangehrmlive.com/

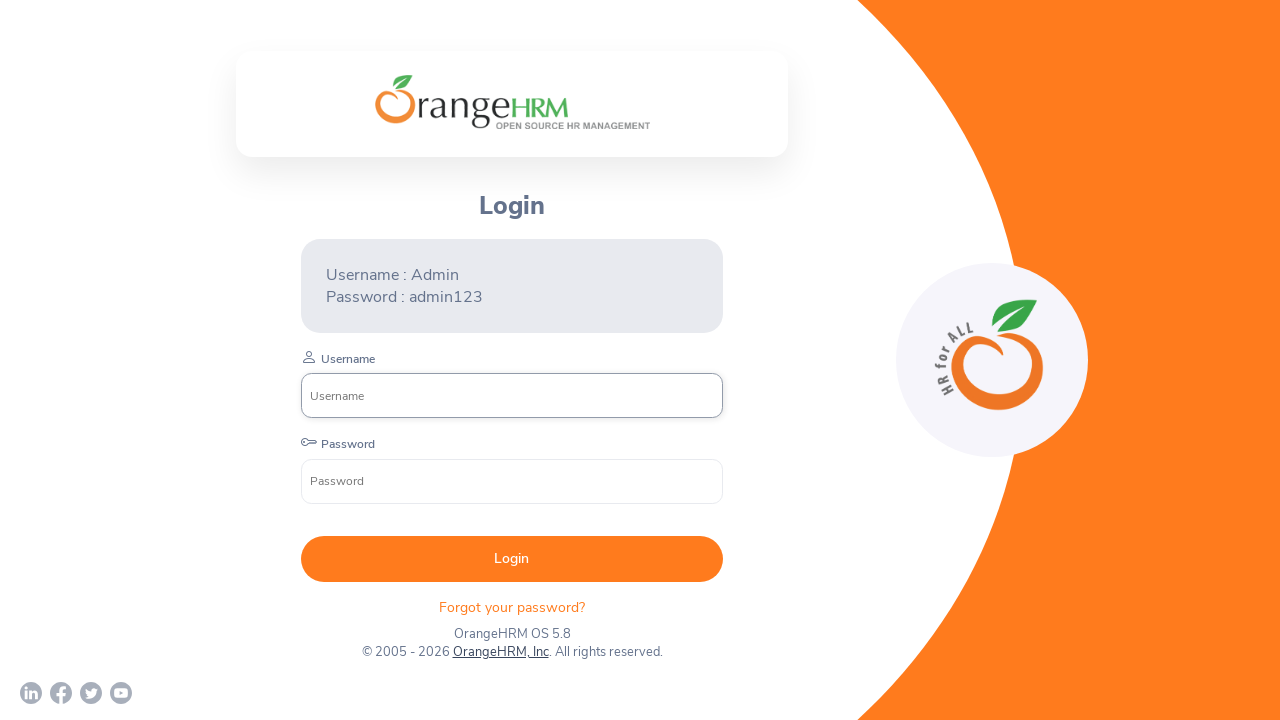

Page DOM content loaded
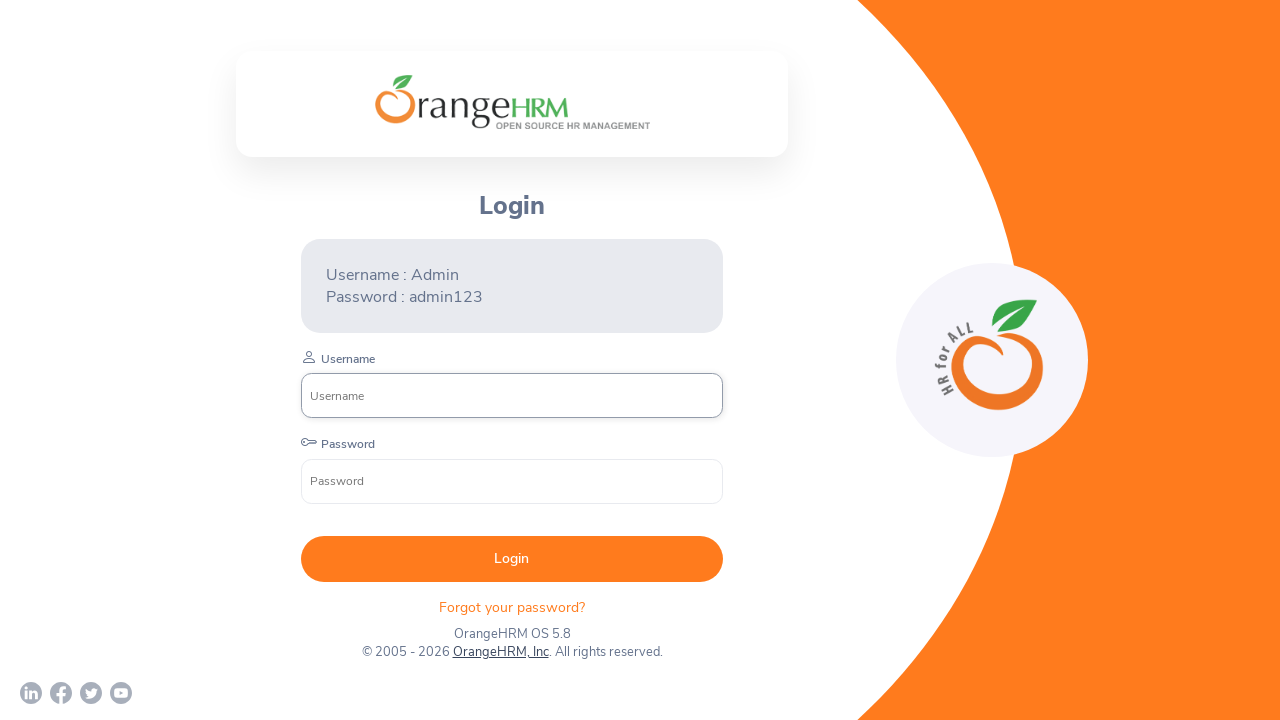

Username input field is visible on OrangeHRM login page
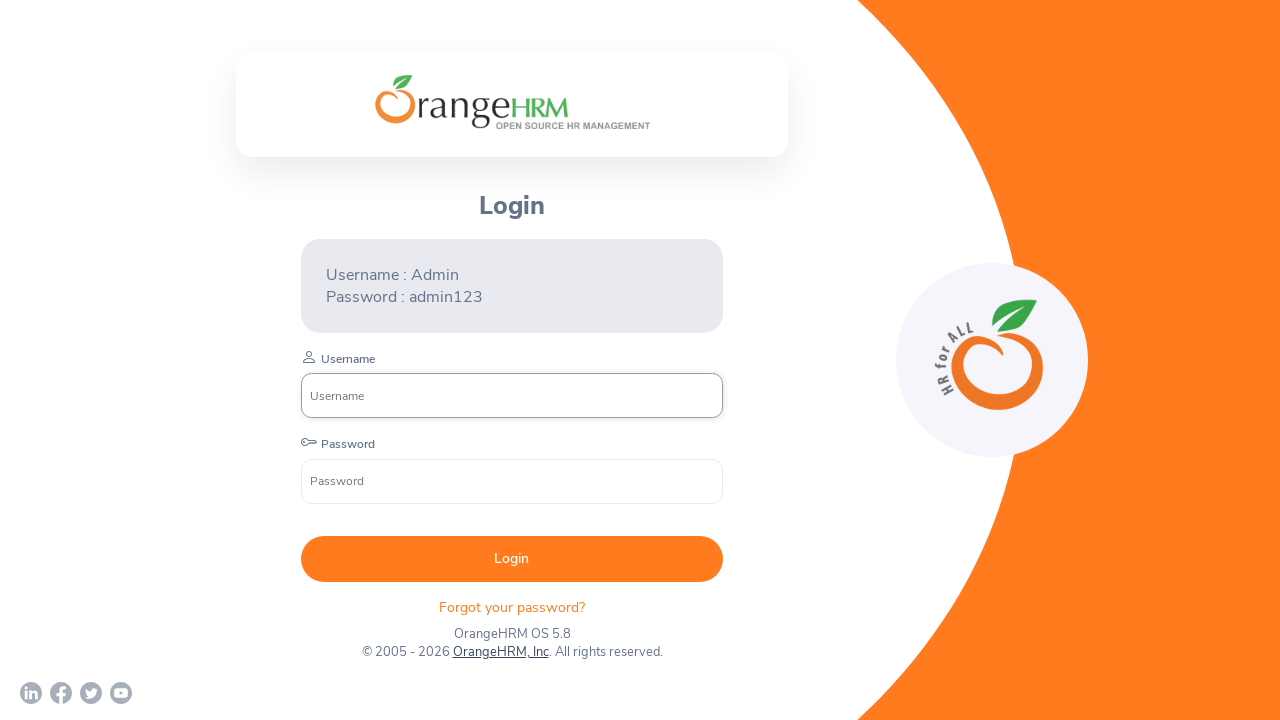

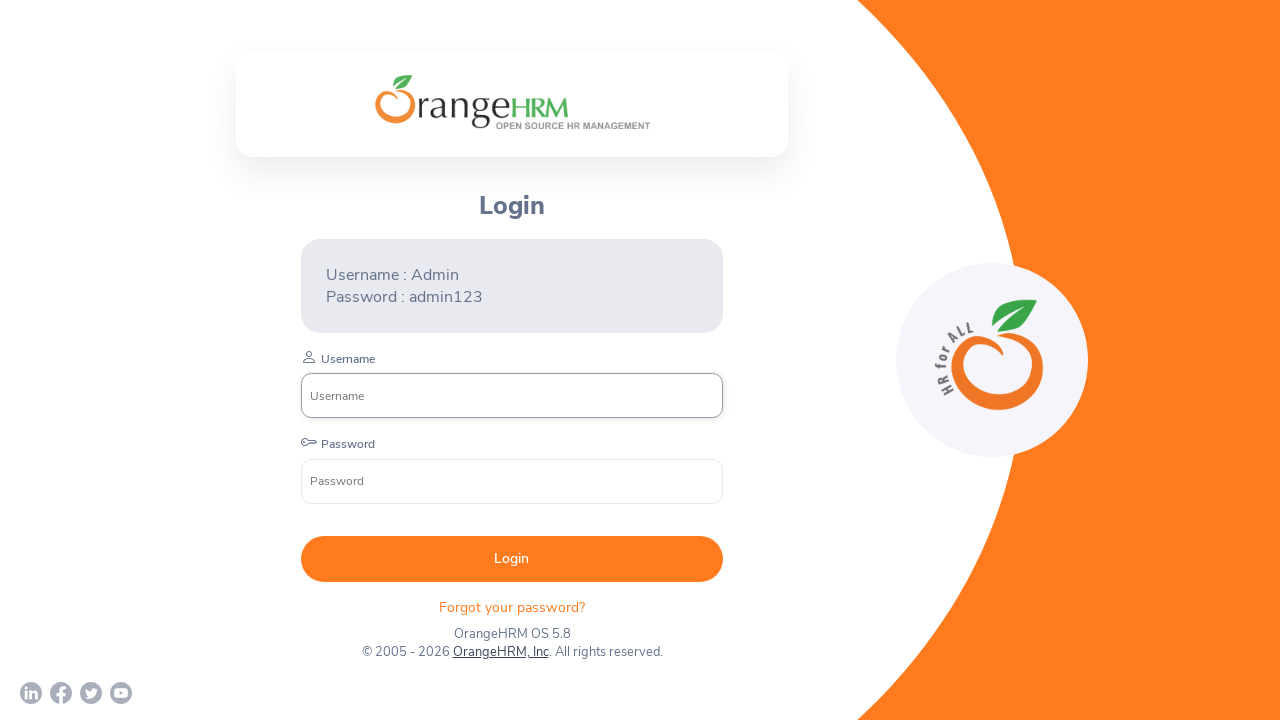